Navigates to Shopee Vietnam homepage and performs a click action at a specific offset position

Starting URL: https://shopee.vn/

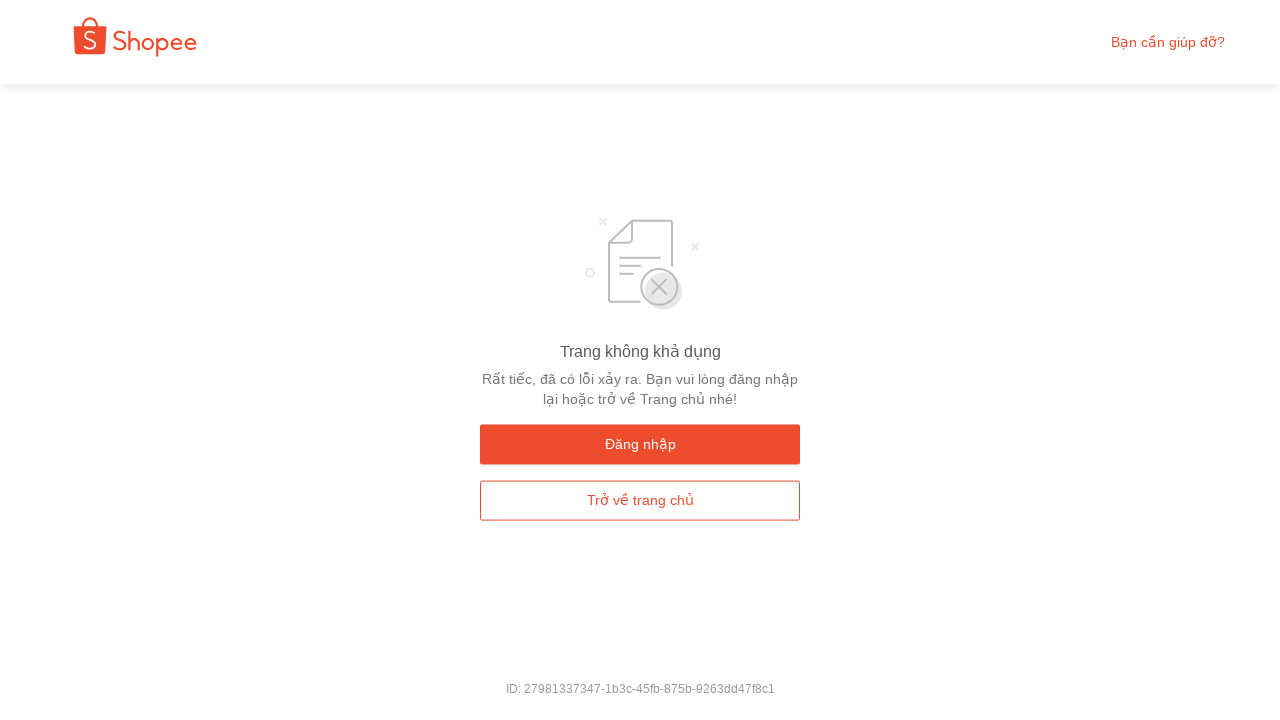

Navigated to Shopee Vietnam homepage
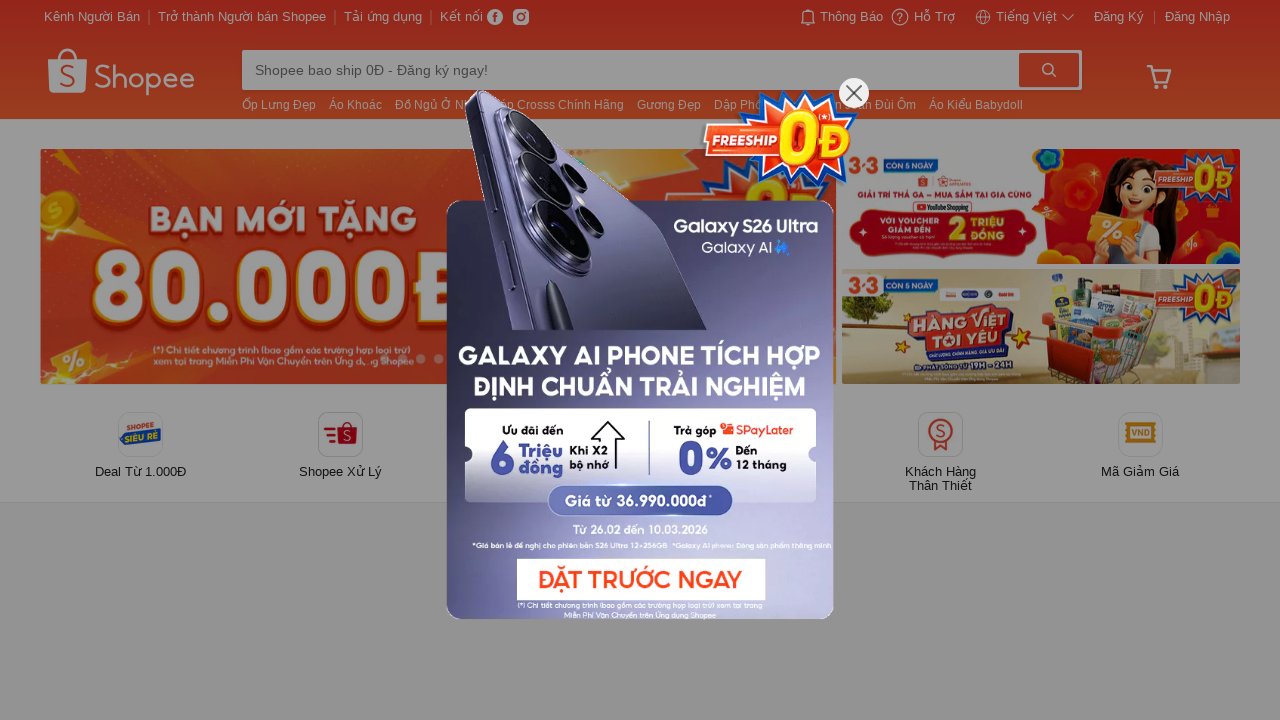

Clicked at offset position (50, 50) from current mouse position at (50, 50)
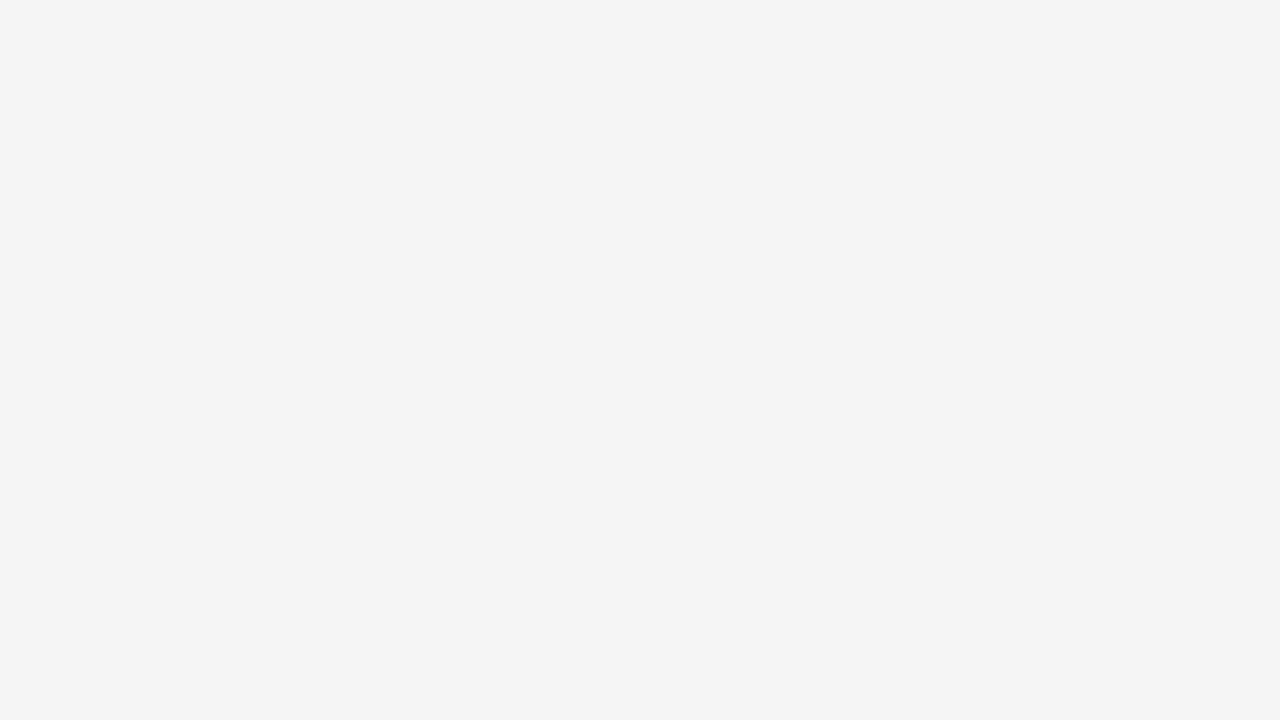

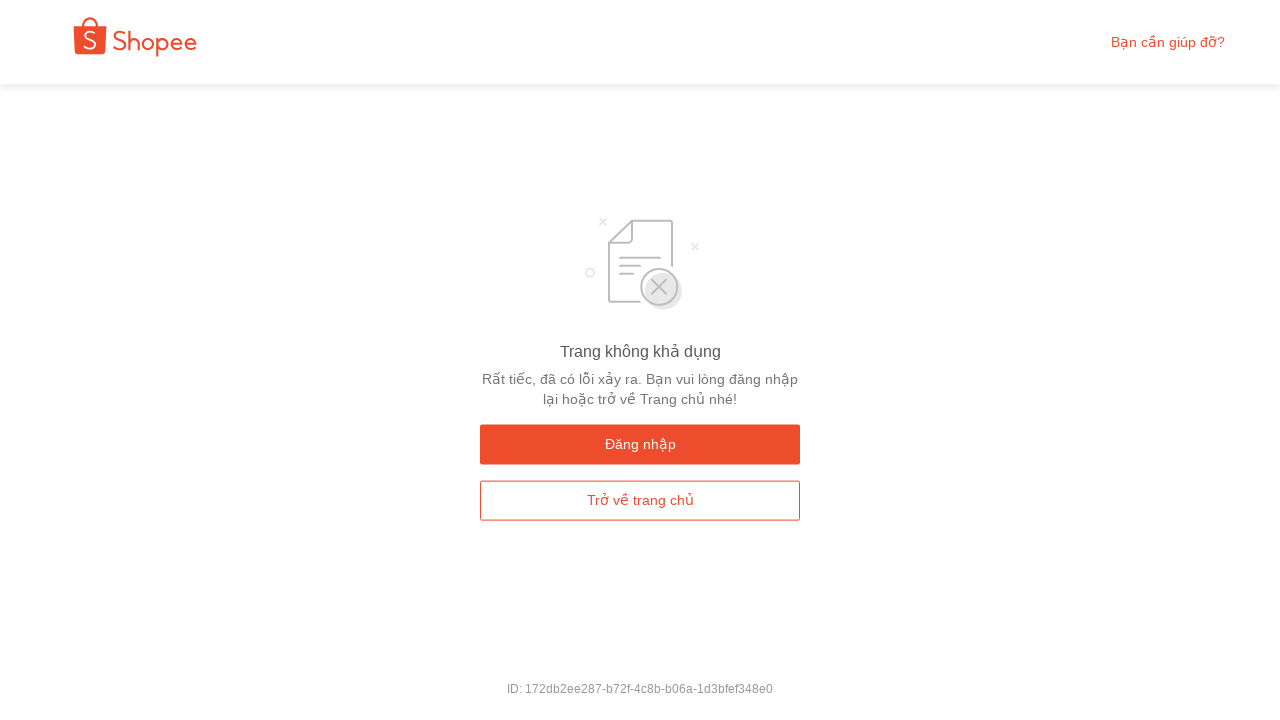